Tests drag and drop functionality on jQuery UI demo page by dragging an element onto a droppable target and verifying the action was successful

Starting URL: https://jqueryui.com/droppable/

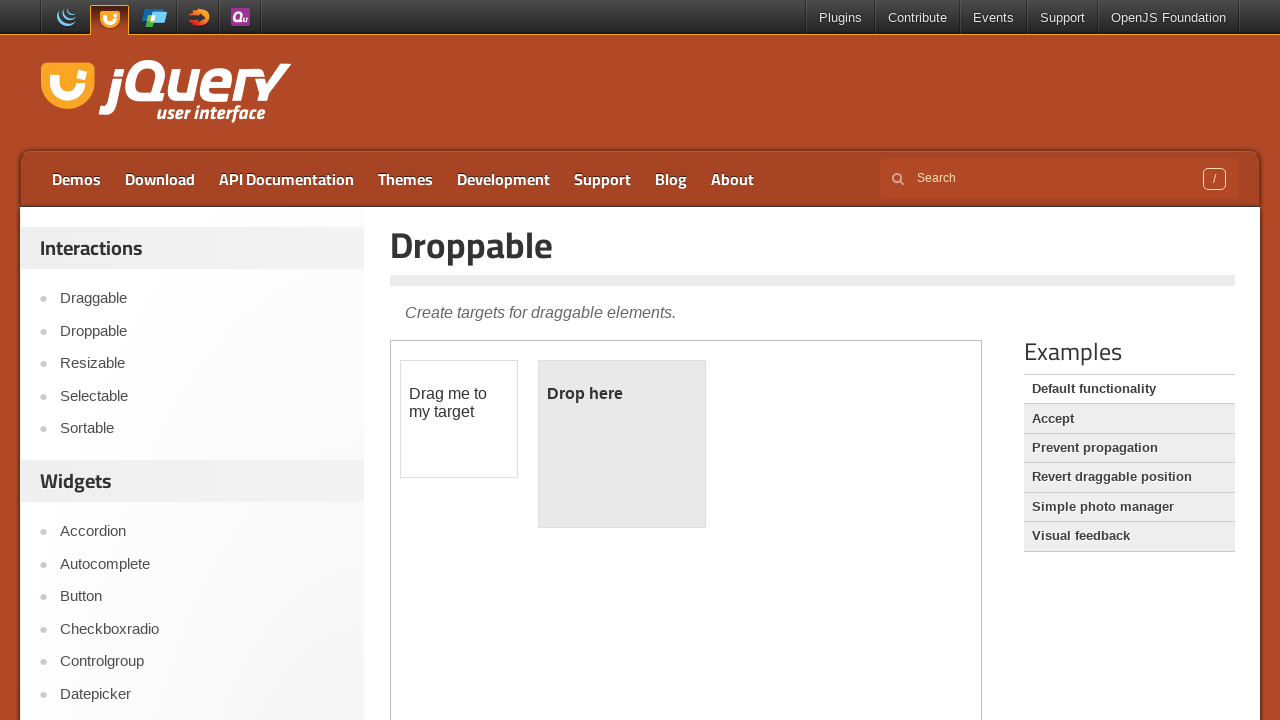

Located the iframe containing the drag and drop demo
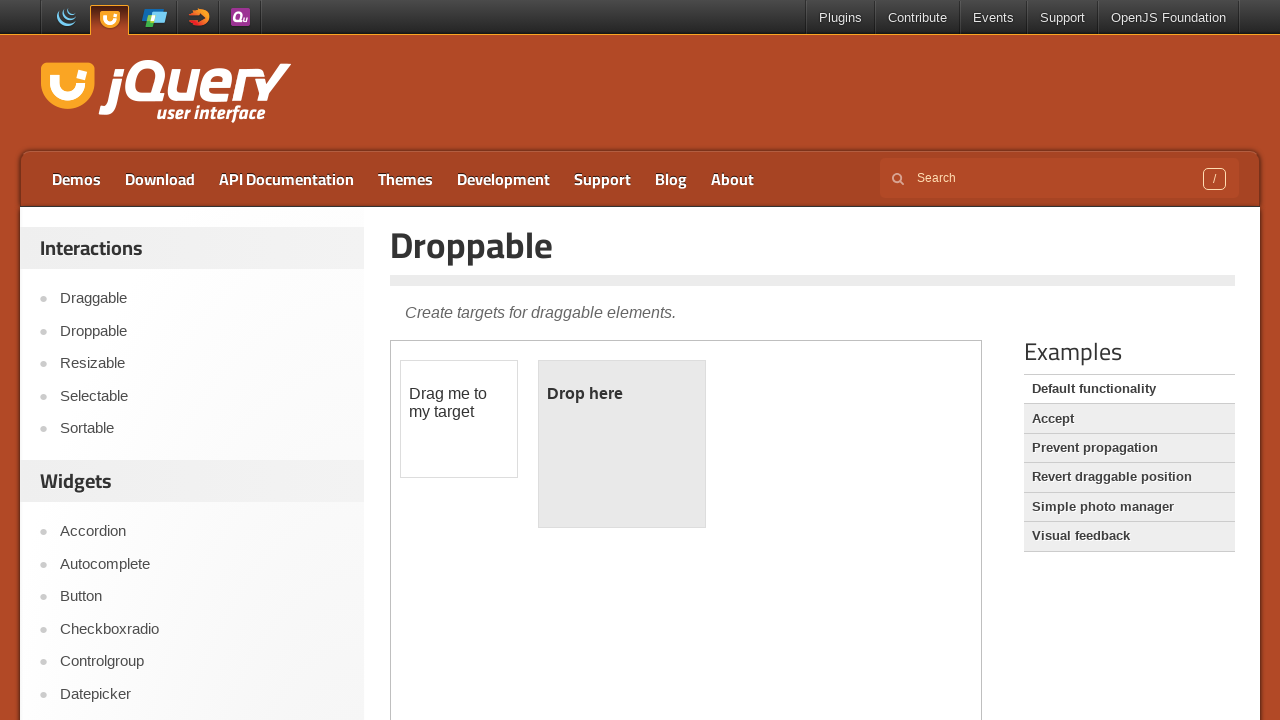

Located the draggable element
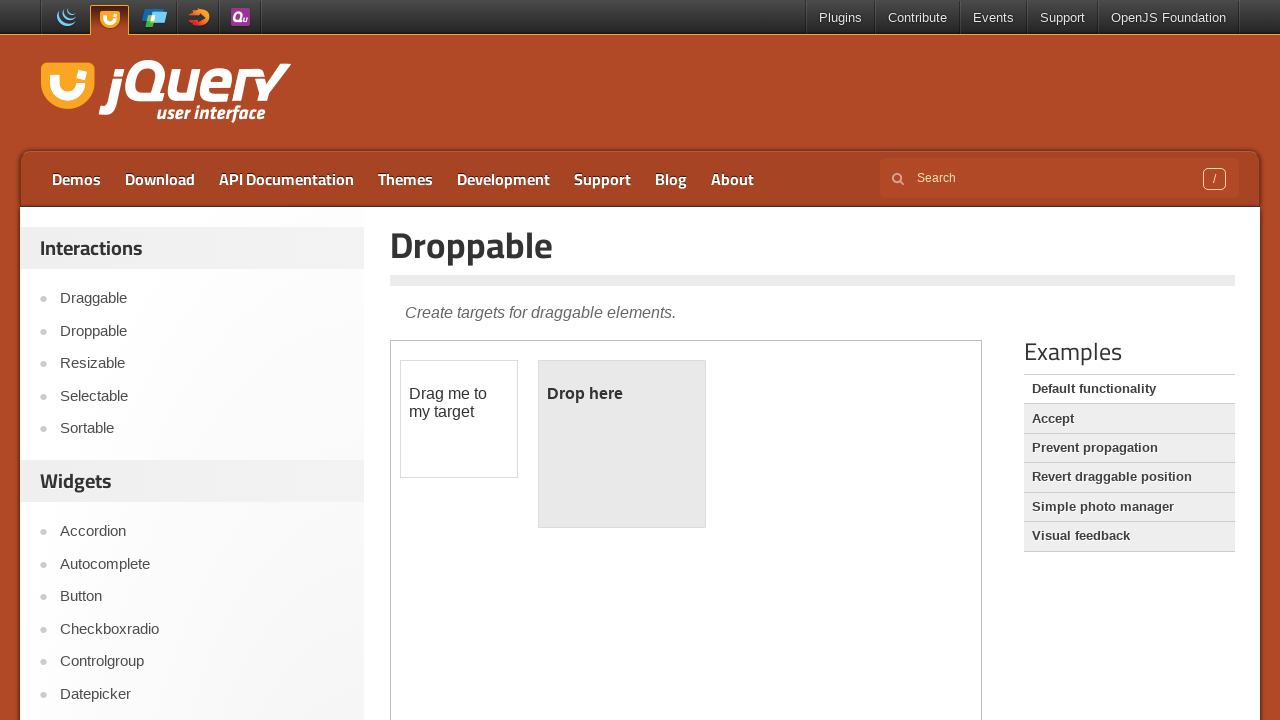

Located the droppable element
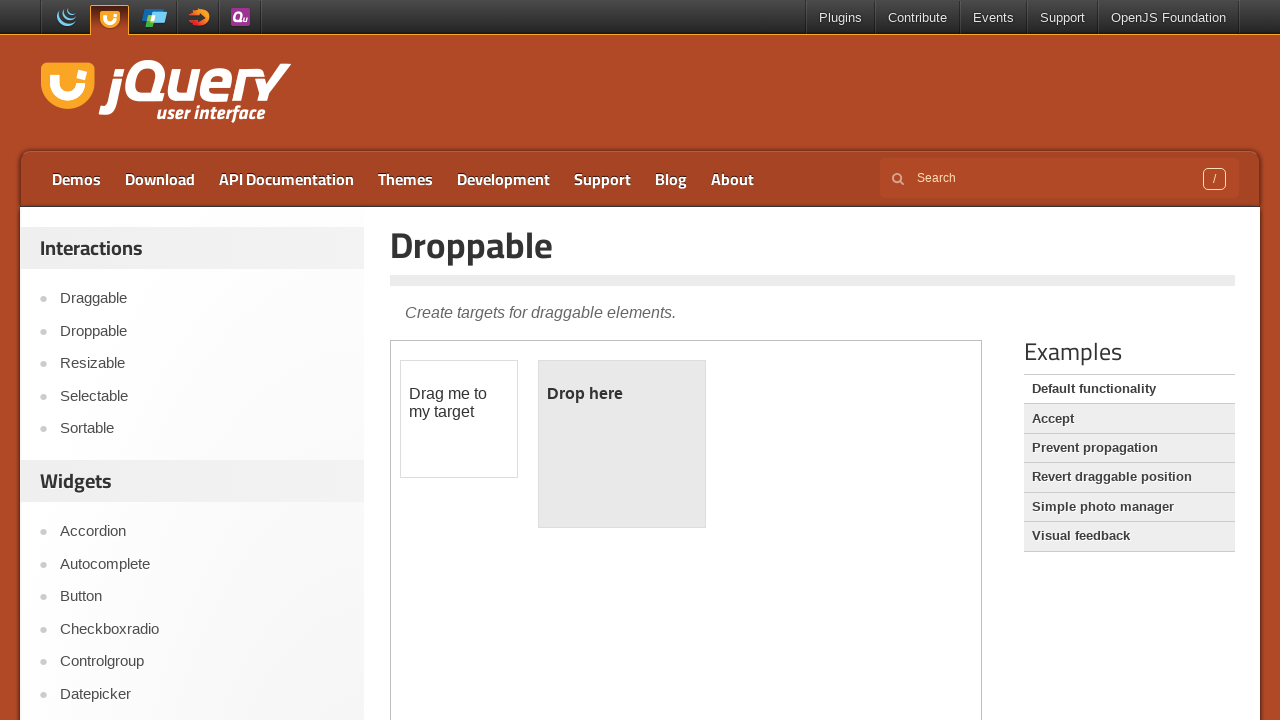

Dragged the draggable element onto the droppable target at (622, 444)
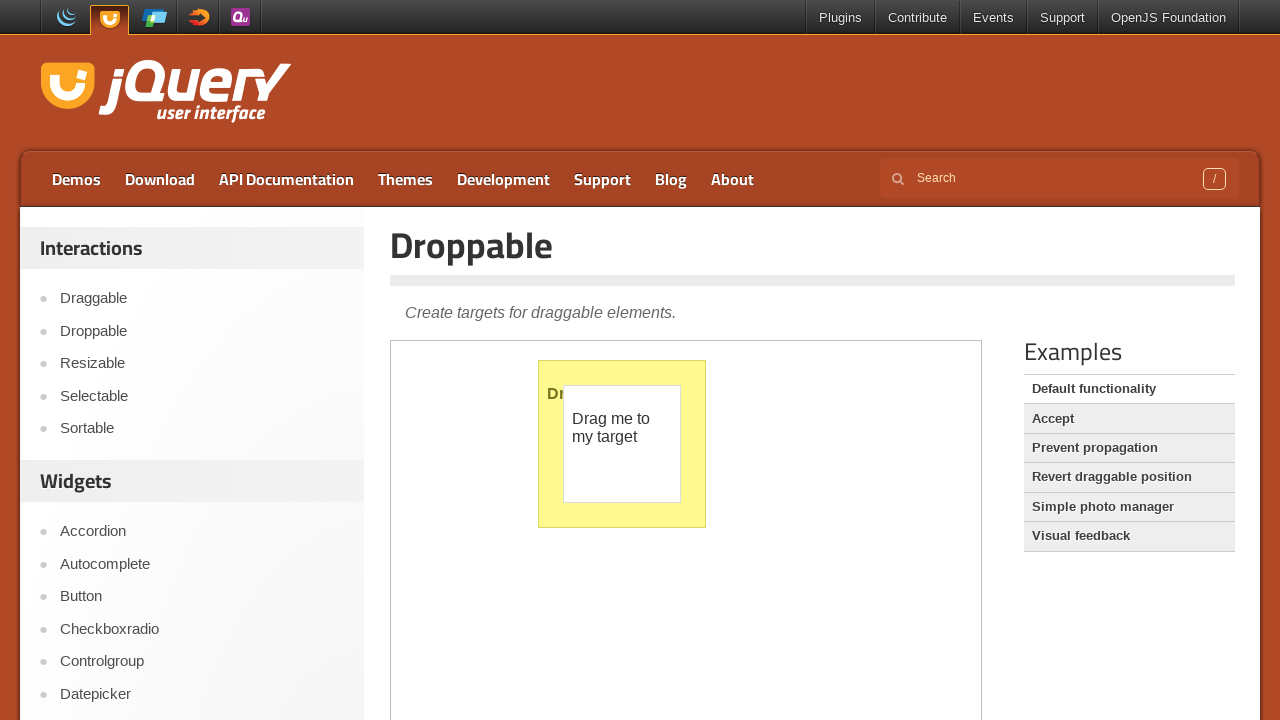

Verified that the drop was successful by confirming 'Dropped!' text appeared
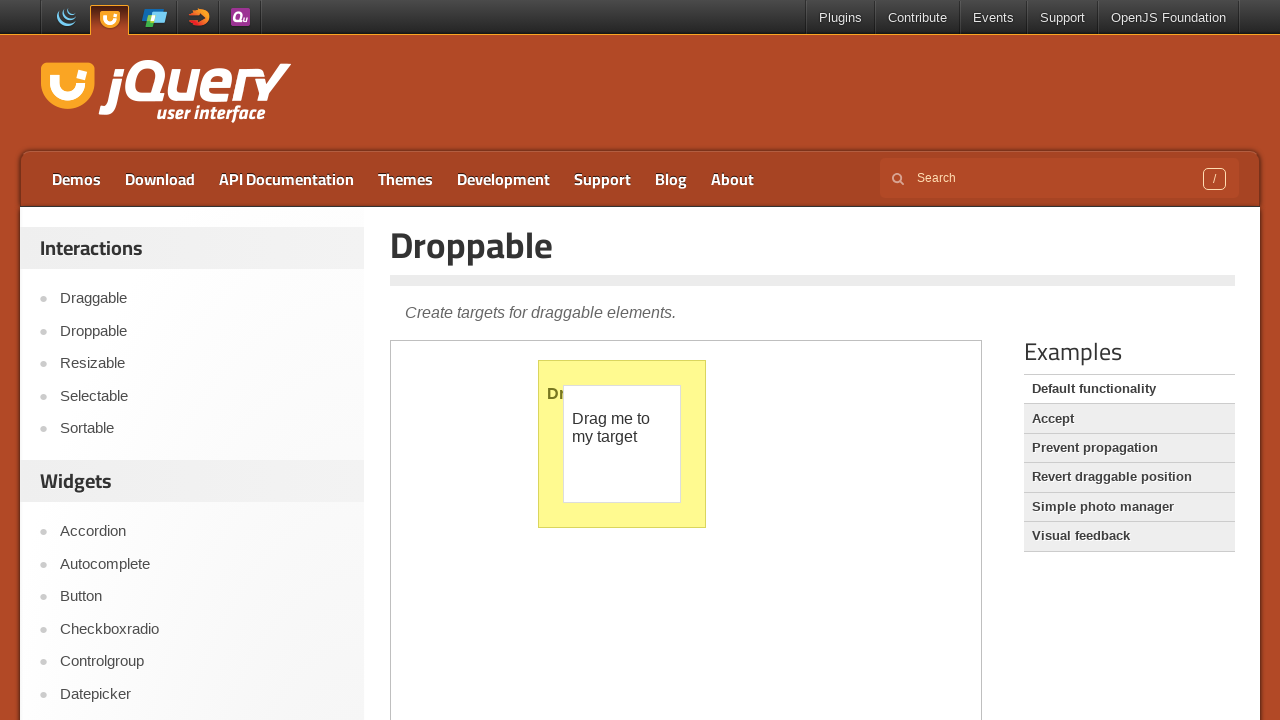

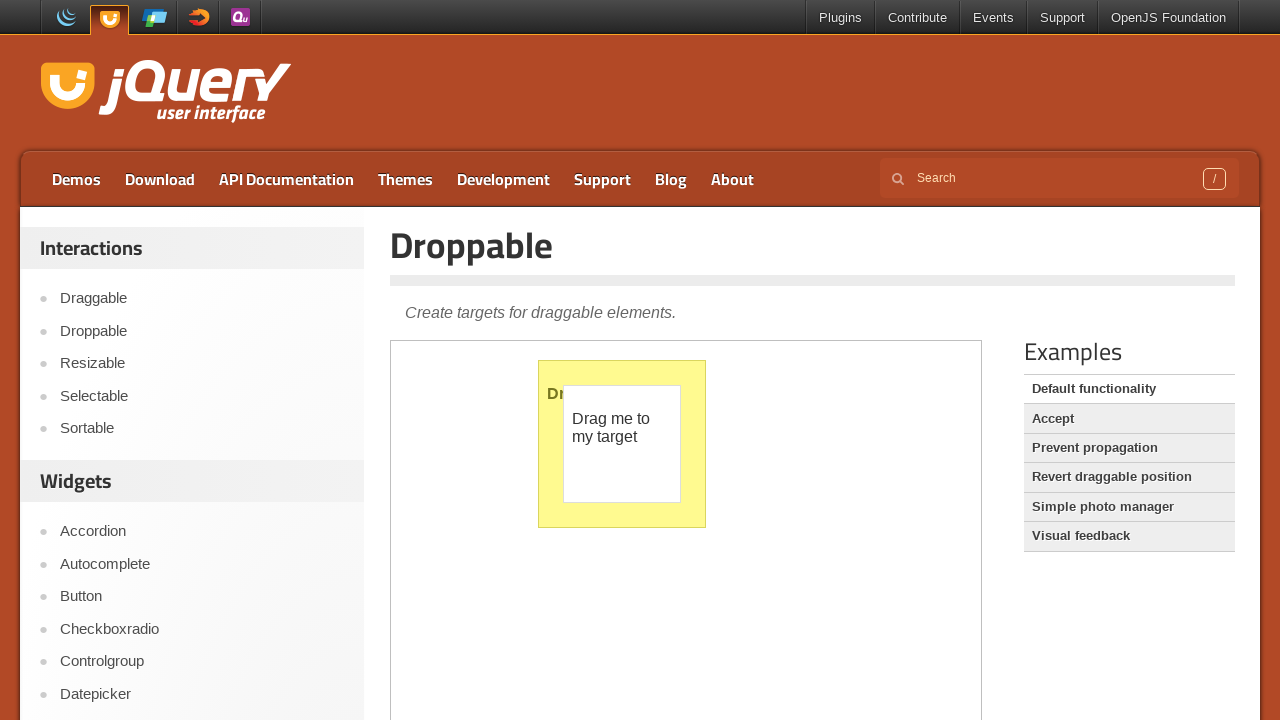